Navigates to an automation practice page and retrieves the size/dimensions of the first anchor link element on the page

Starting URL: https://rahulshettyacademy.com/AutomationPractice/

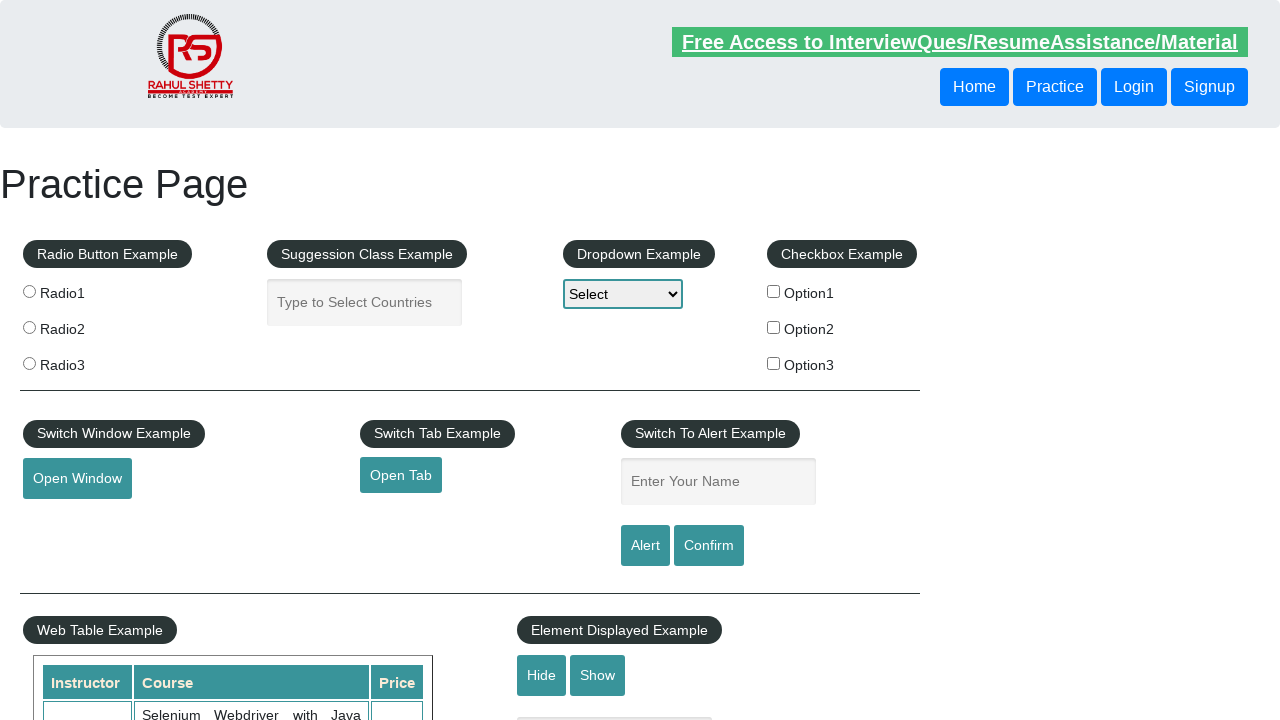

Navigated to automation practice page
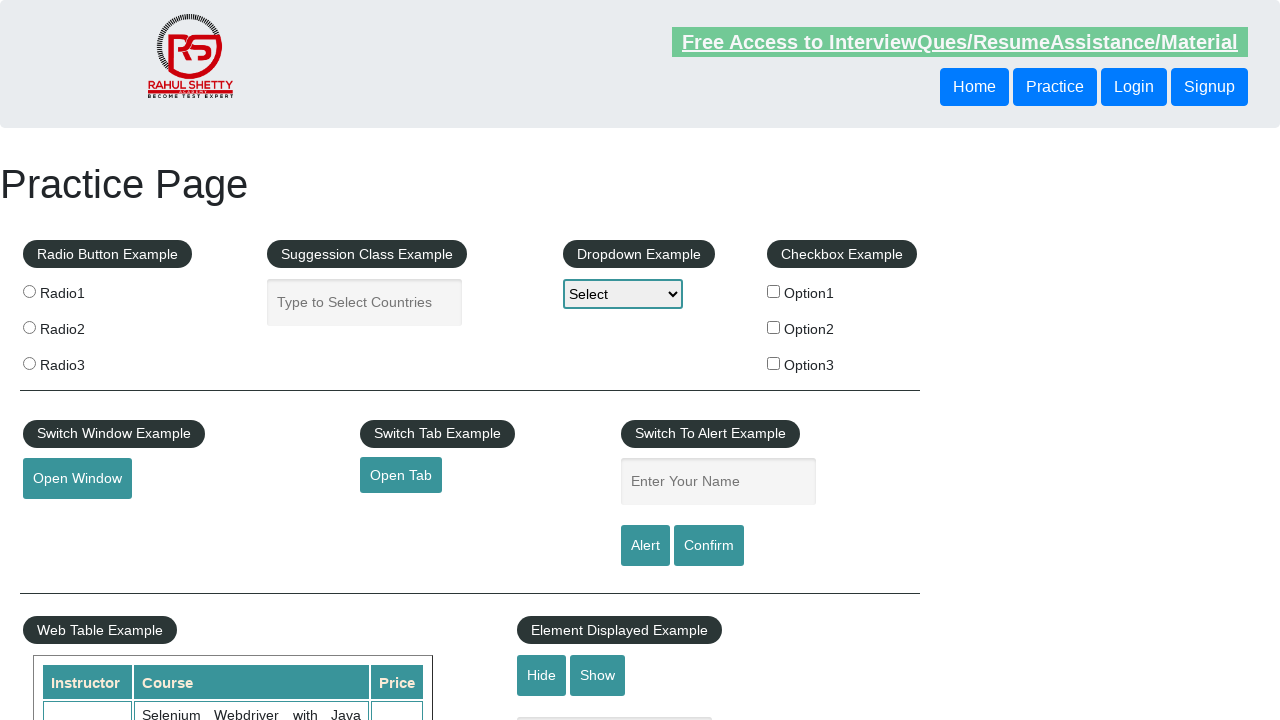

Located the first anchor link element on the page
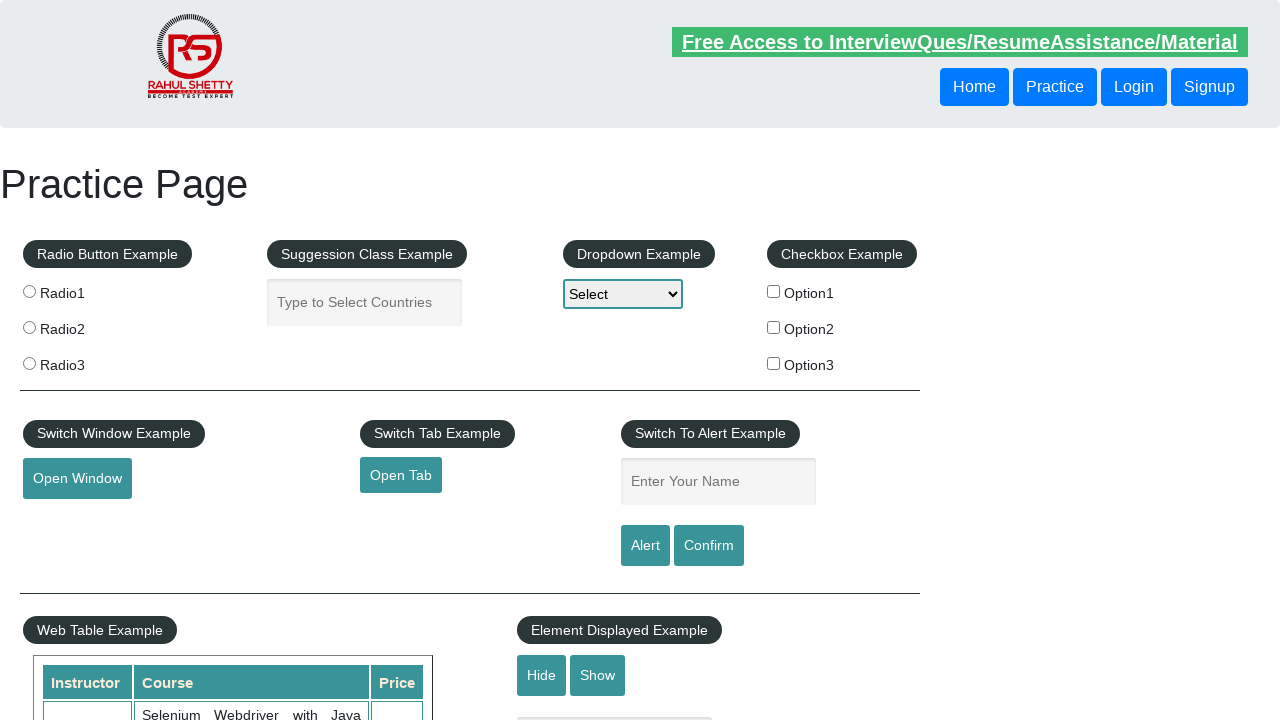

Retrieved bounding box dimensions of the first anchor element
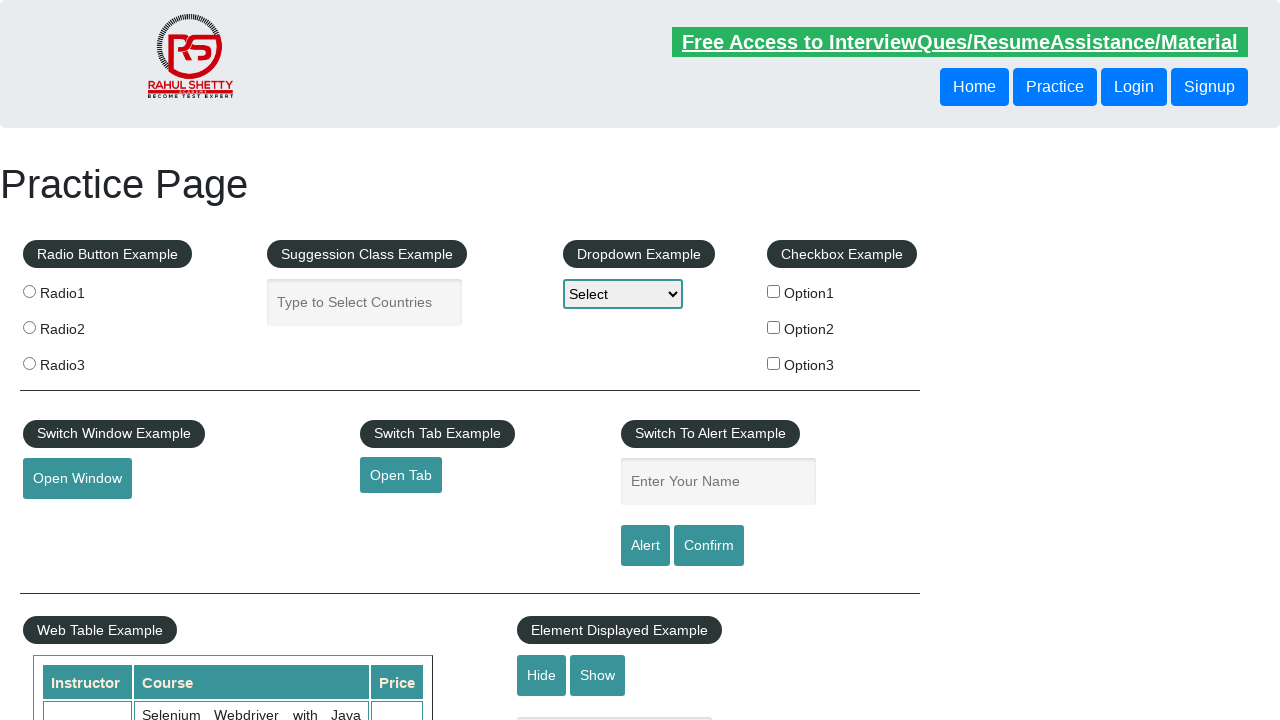

Printed link dimensions - width: 0, height: 17
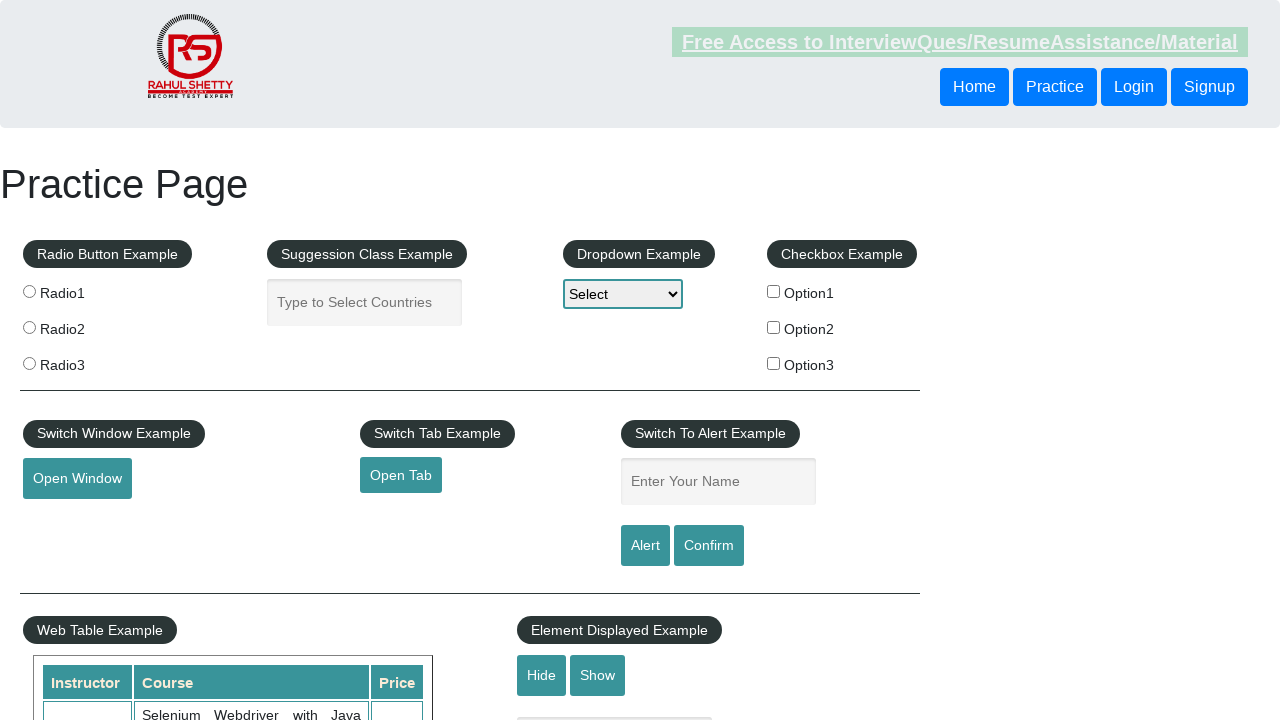

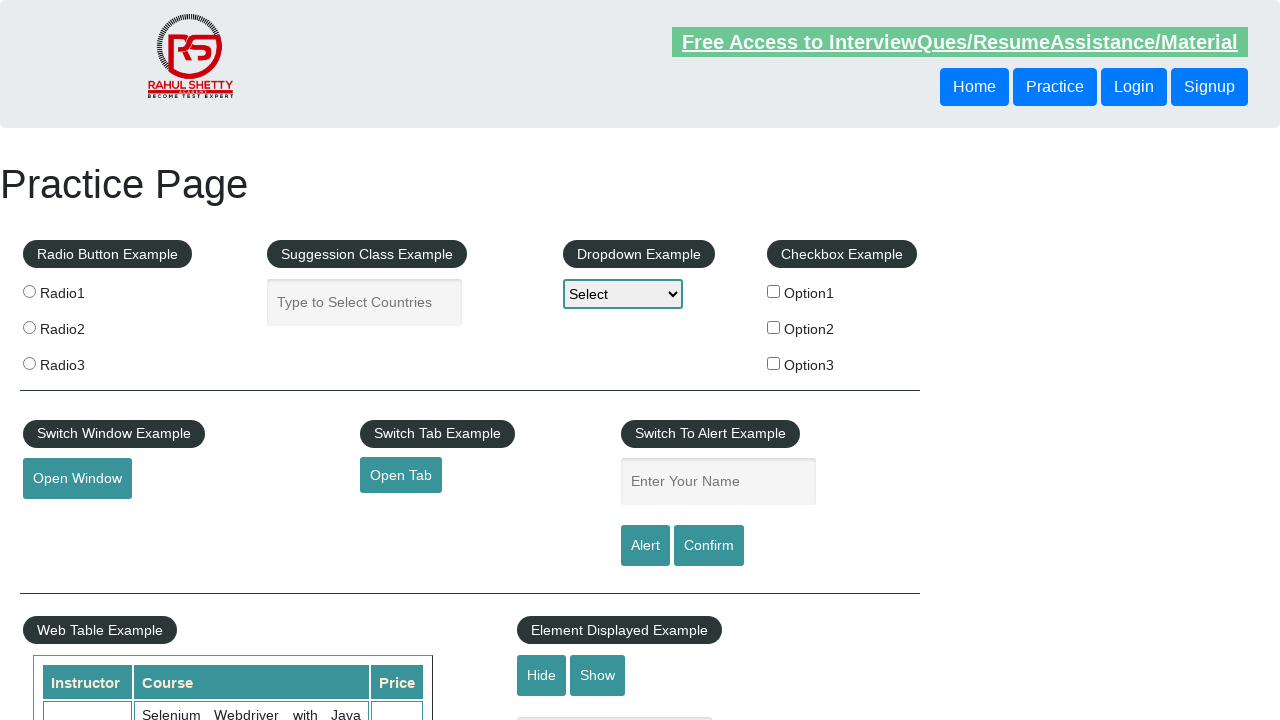